Tests injecting jQuery and jQuery Growl into a page via JavaScript, then displays various notification messages (standard, error, notice, warning) to demonstrate growl-style notifications.

Starting URL: http://the-internet.herokuapp.com/

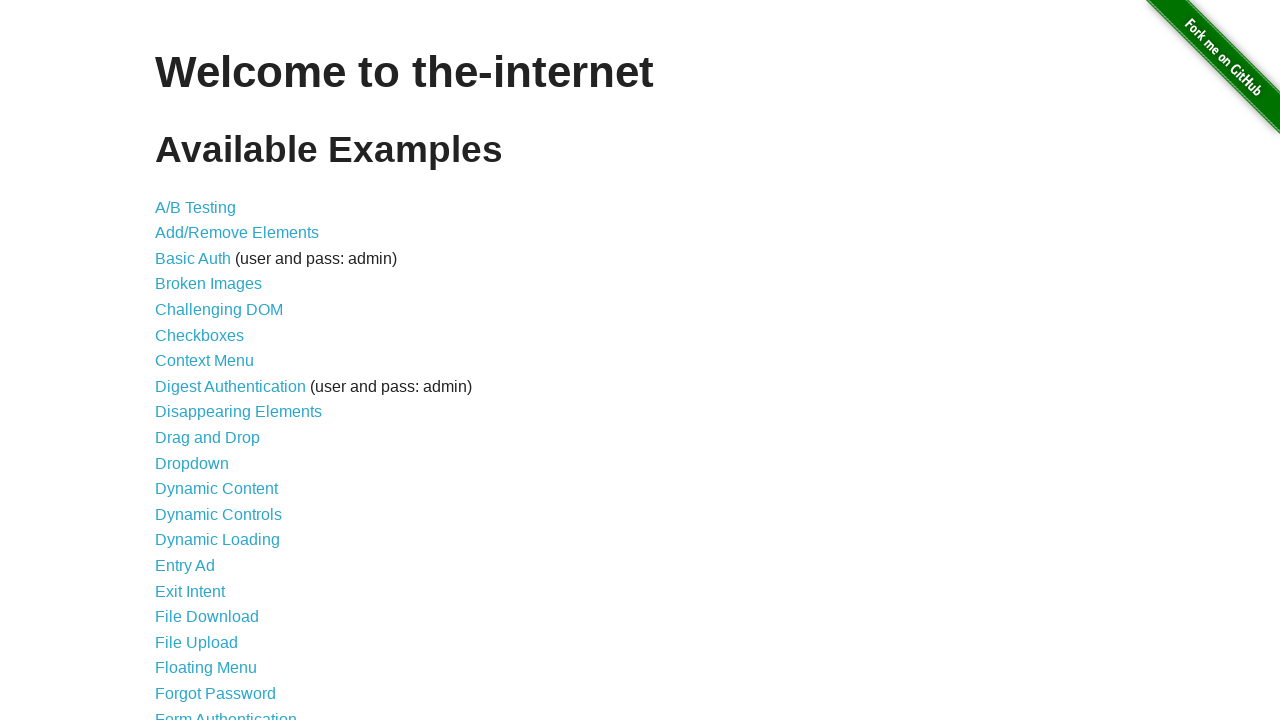

Injected jQuery library into the page
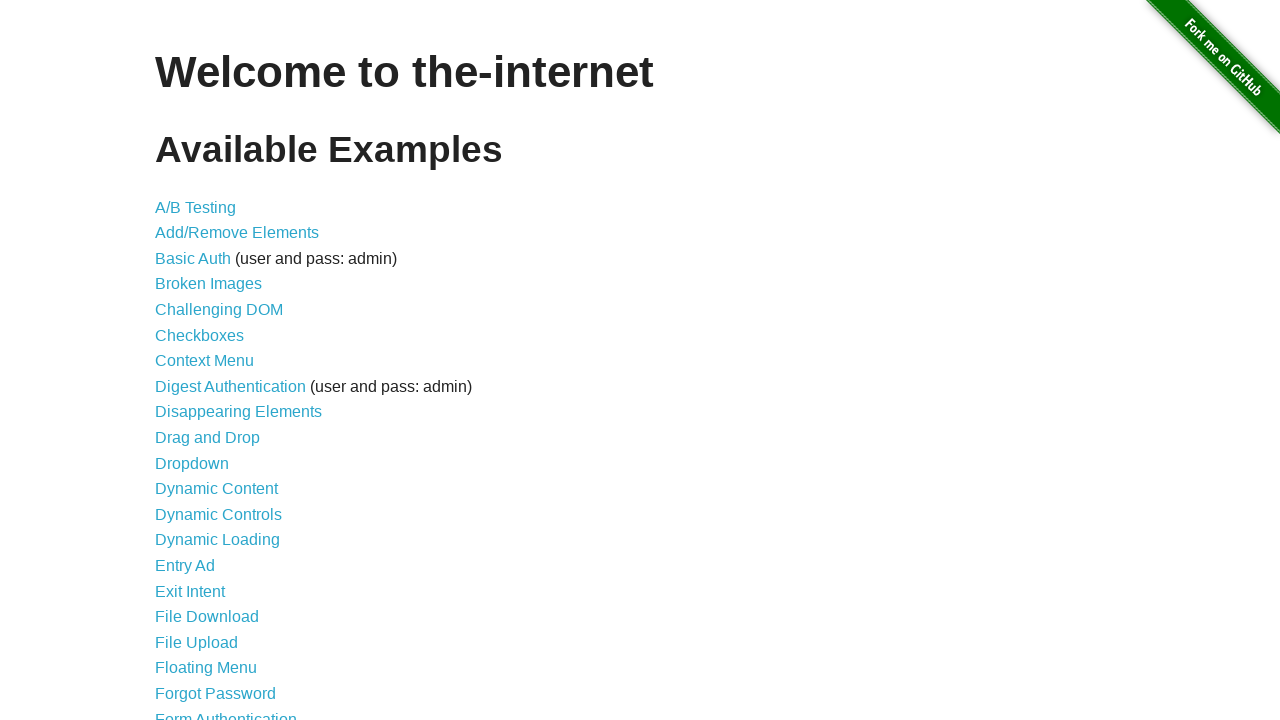

jQuery library finished loading
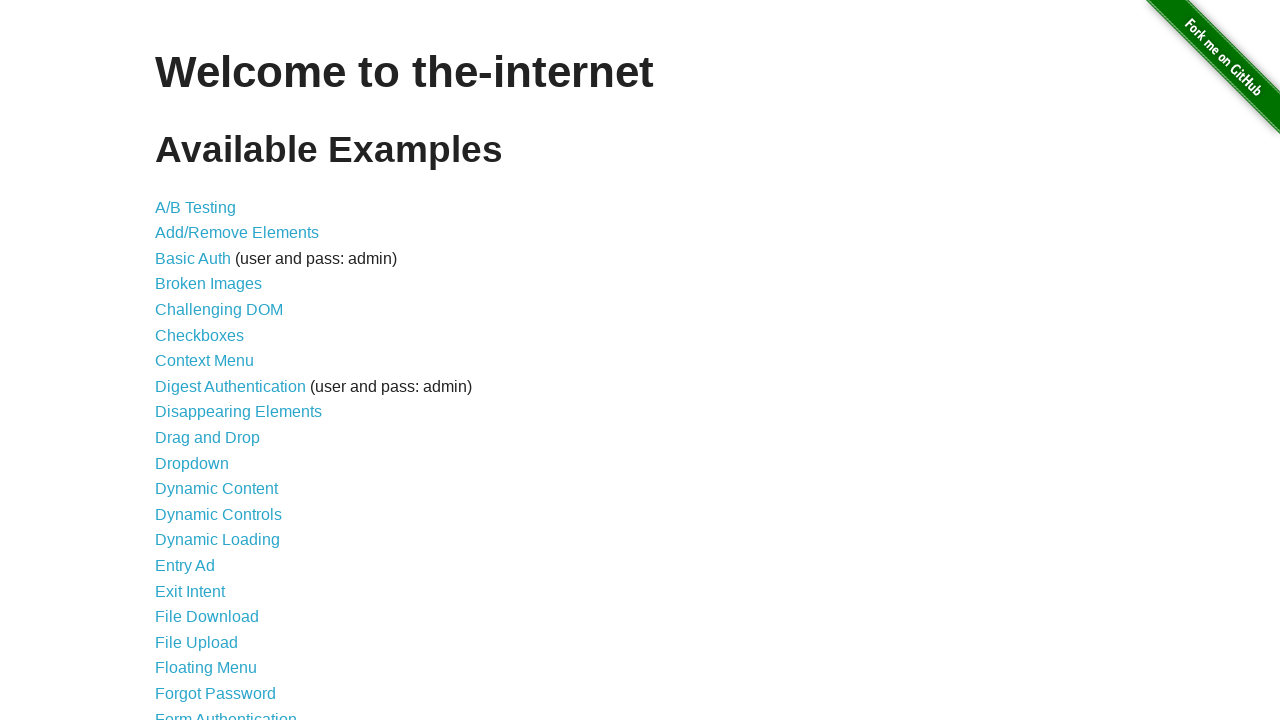

Injected jQuery Growl plugin script
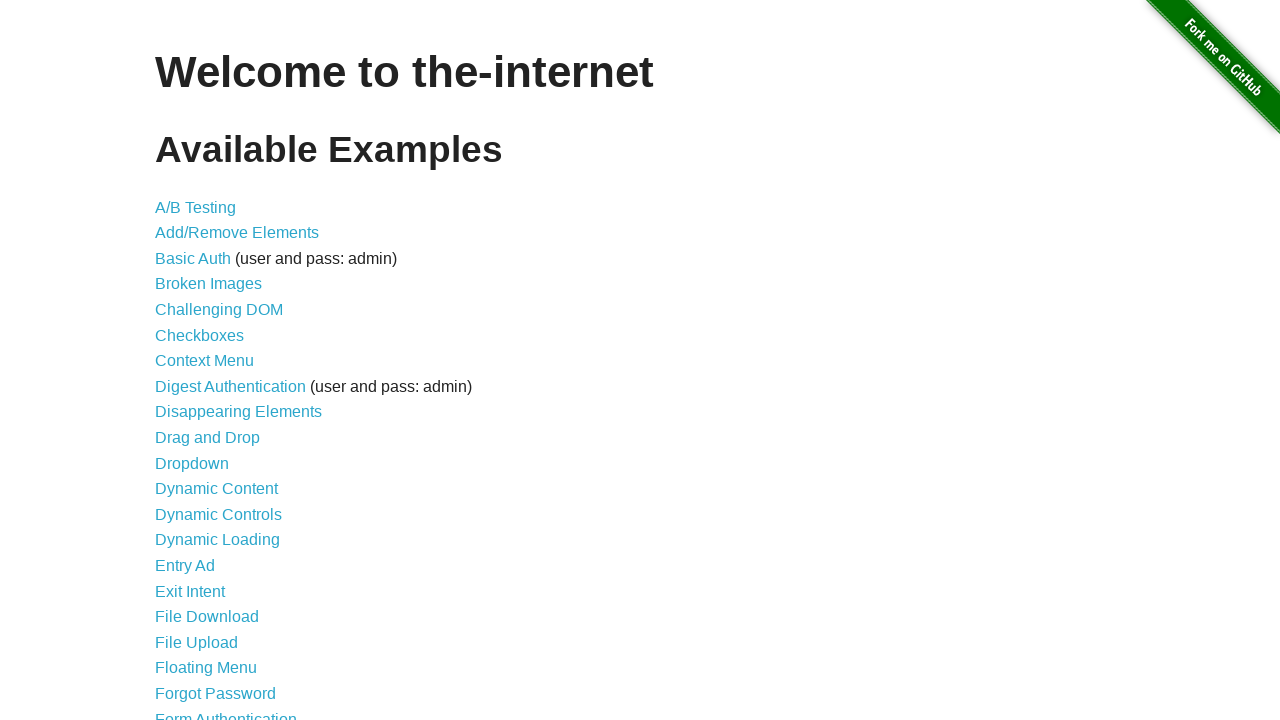

Added jQuery Growl CSS stylesheet
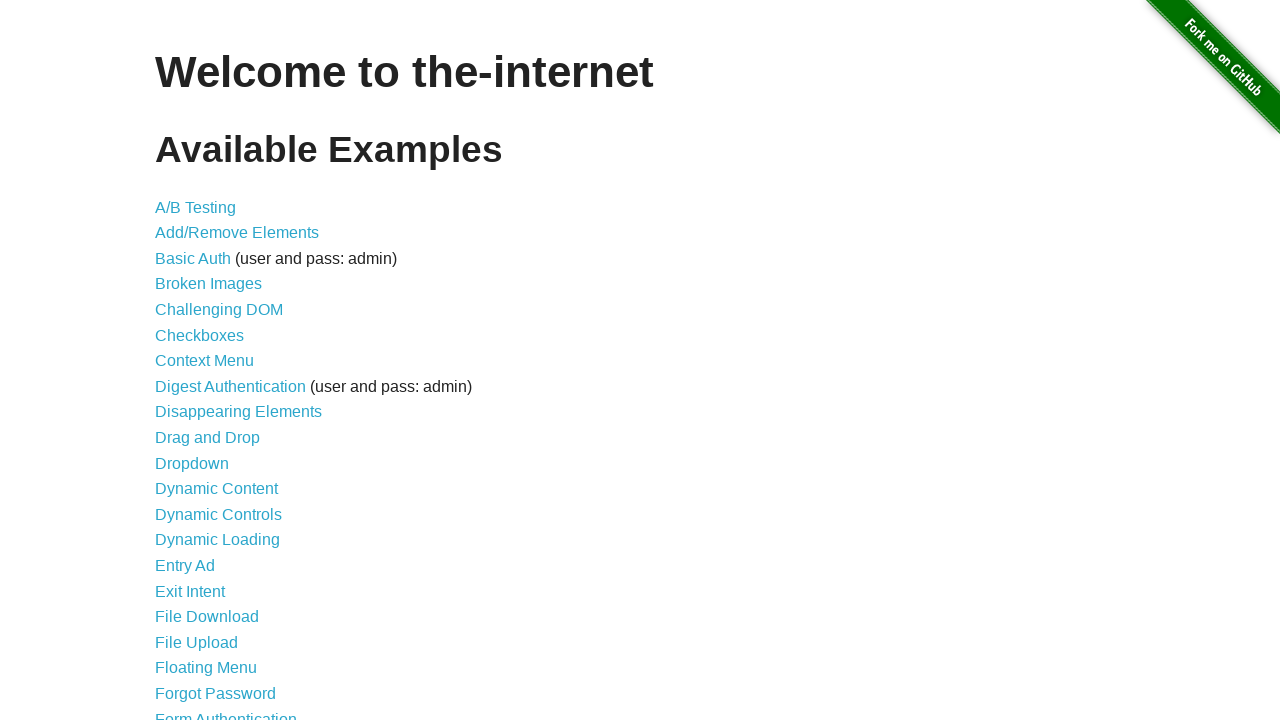

jQuery Growl plugin finished loading and is ready
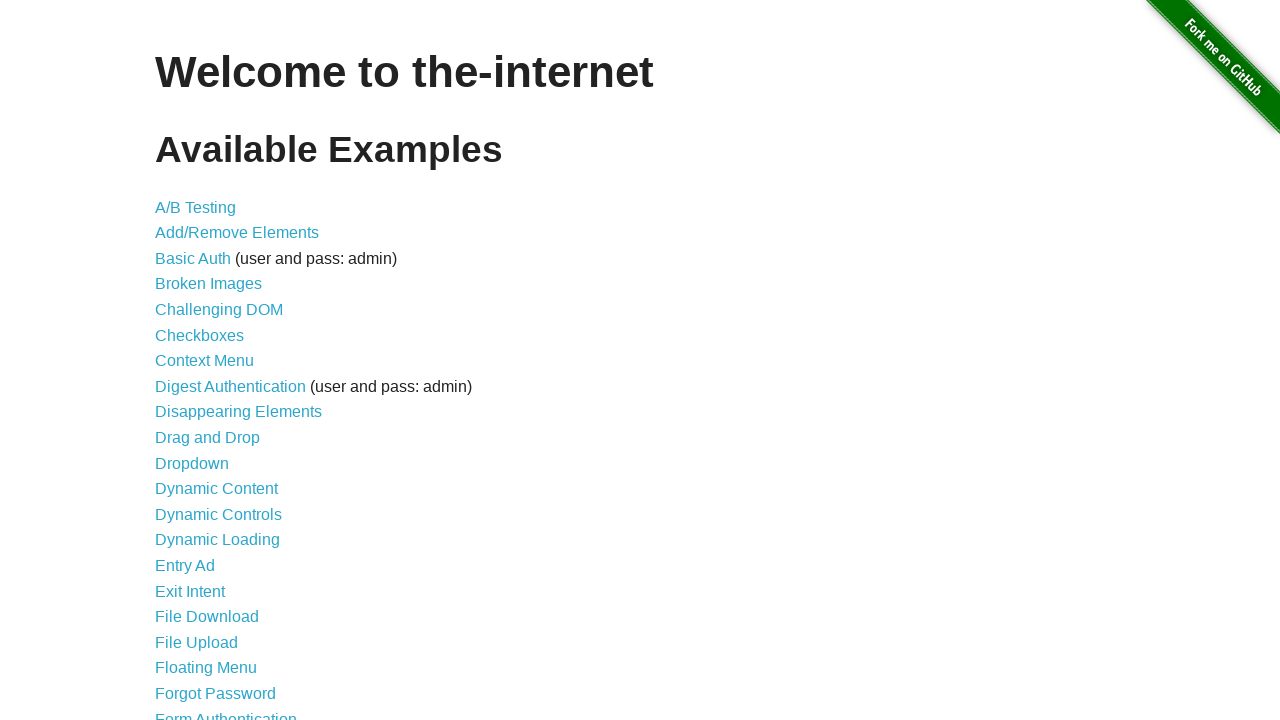

Displayed basic growl notification (GET /)
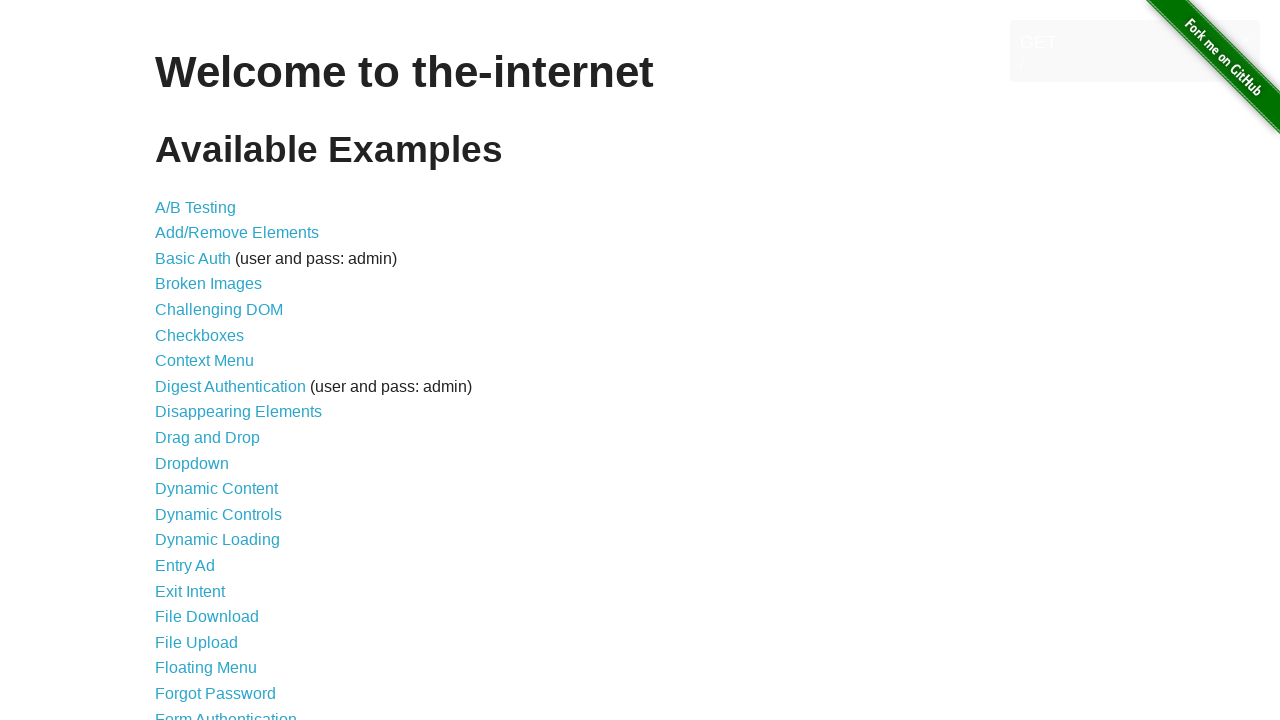

Displayed error growl notification
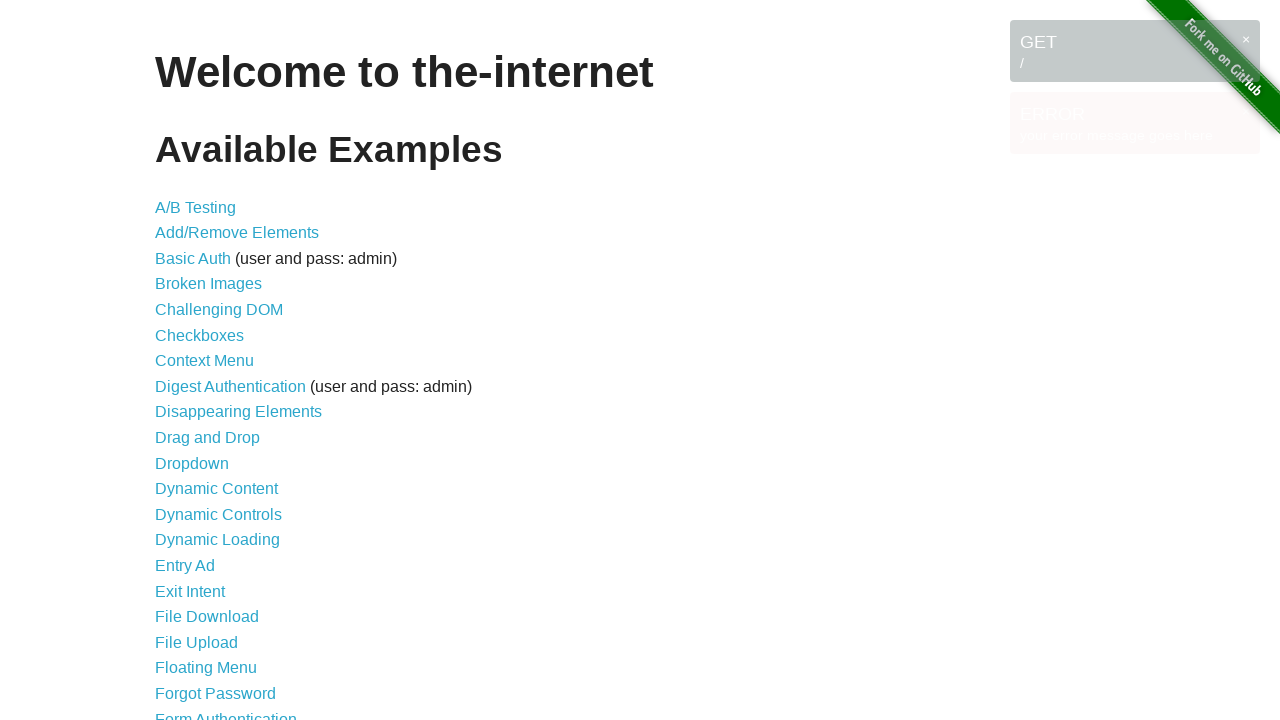

Displayed notice growl notification
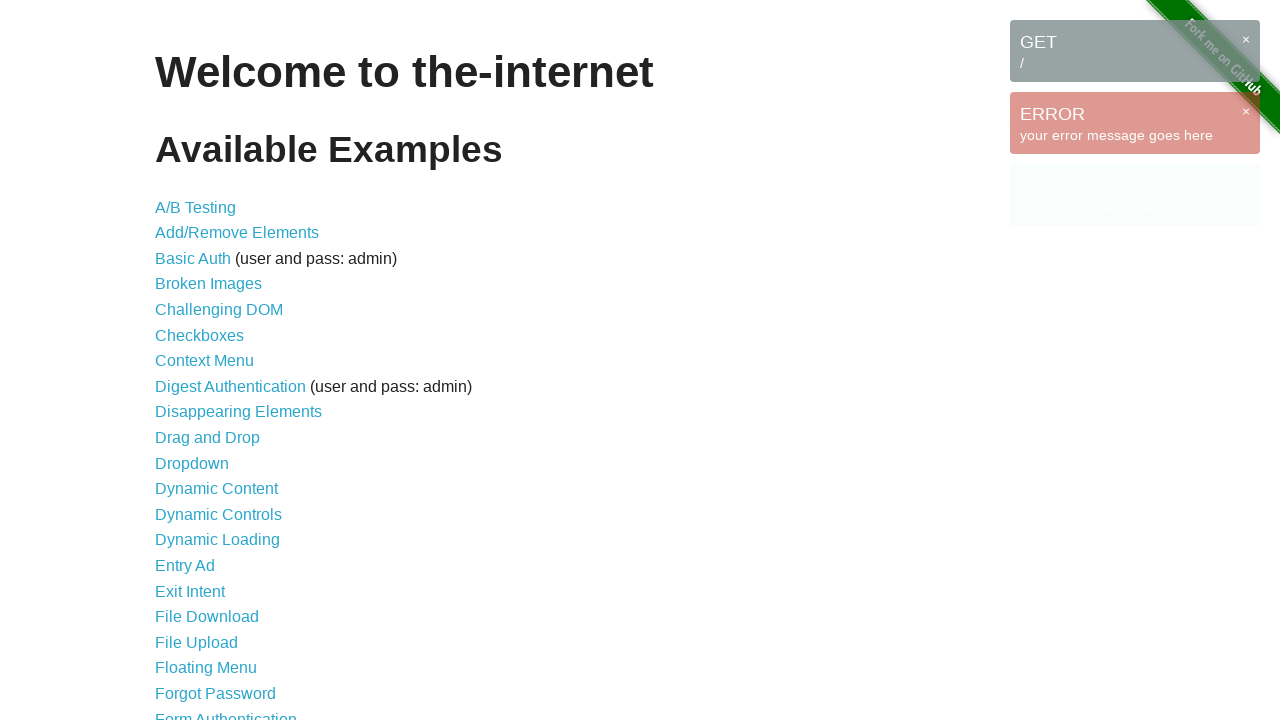

Displayed warning growl notification
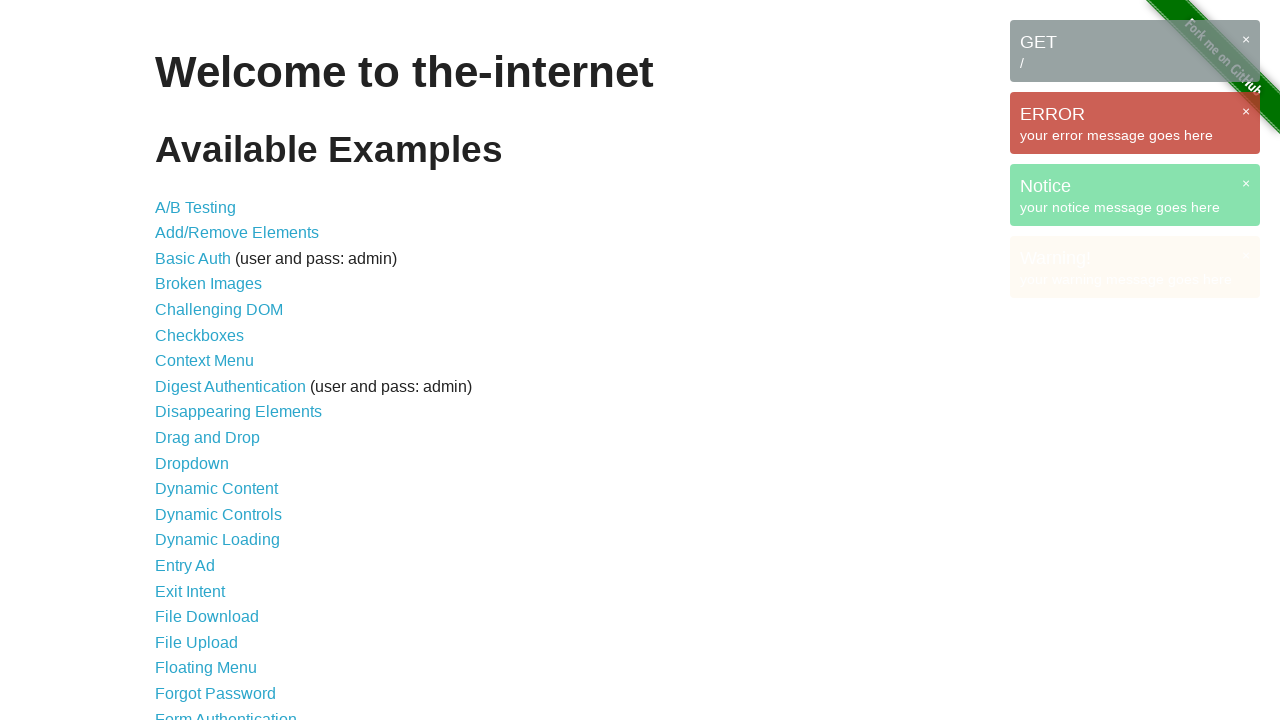

Waited 3 seconds to view all growl notifications
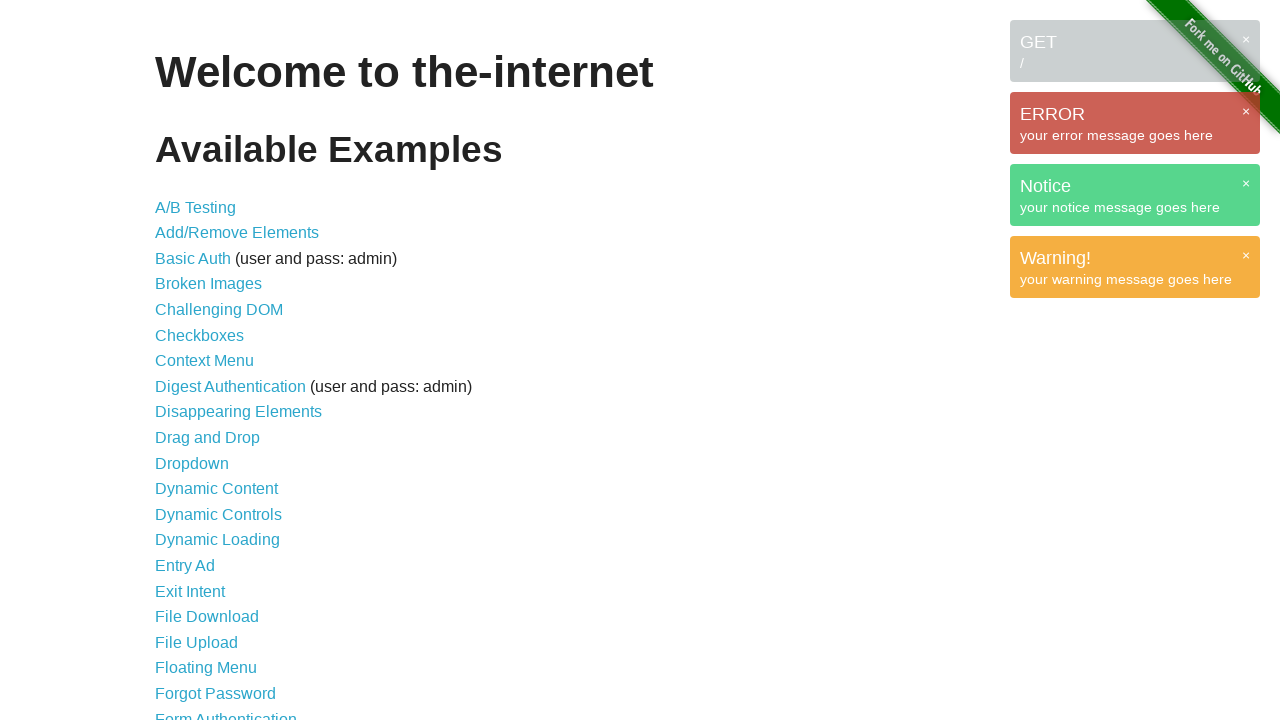

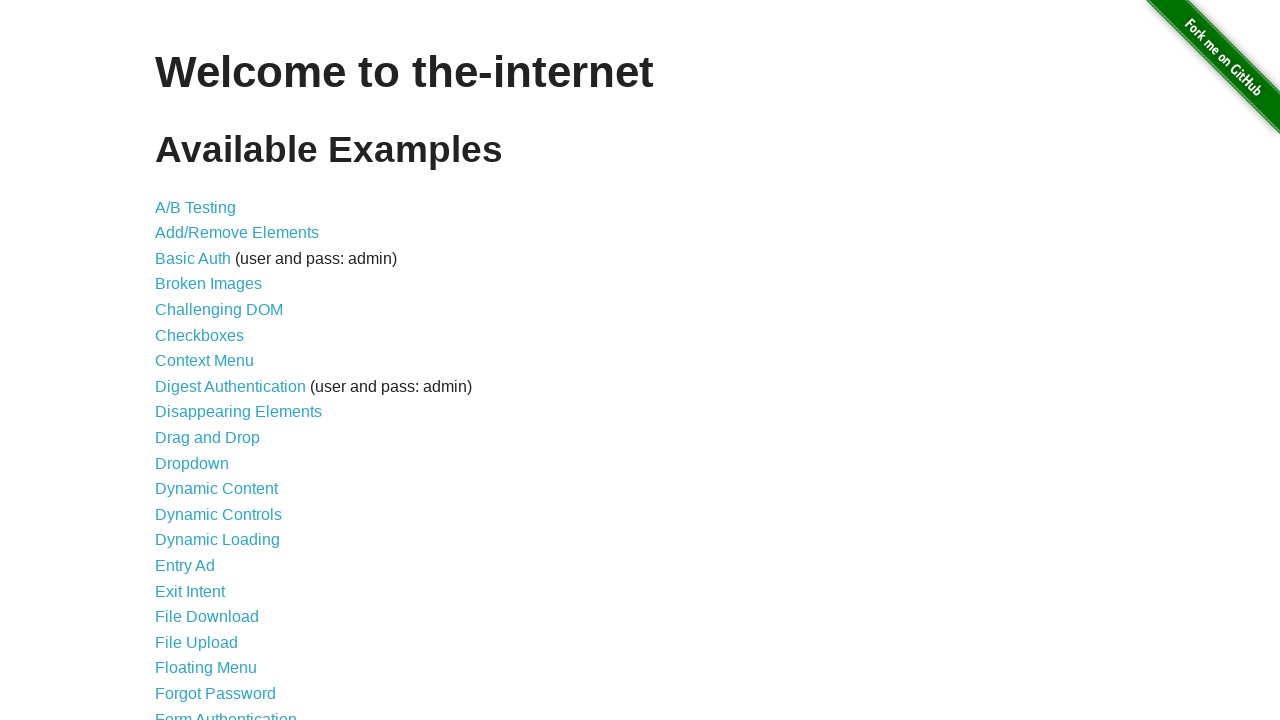